Navigates to CRM Pro homepage and retrieves the page title

Starting URL: https://classic.crmpro.com/index.html

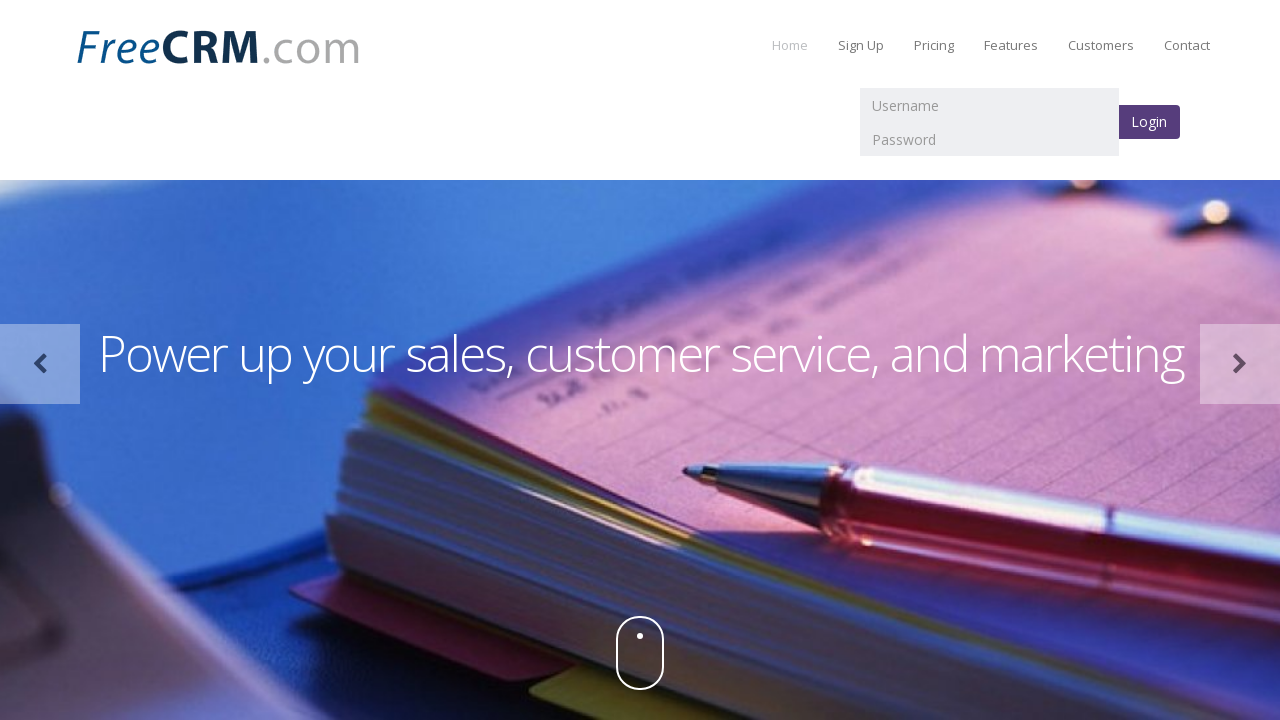

Navigated to CRM Pro homepage
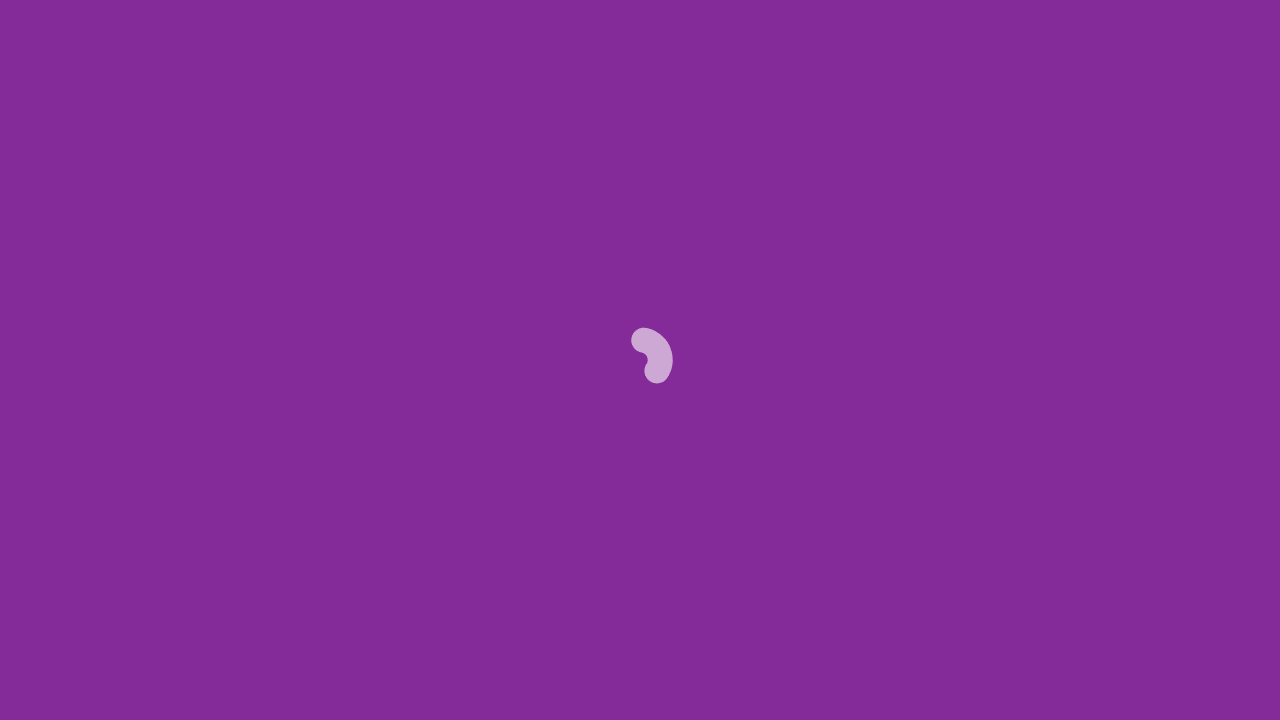

Waited for page to reach networkidle state
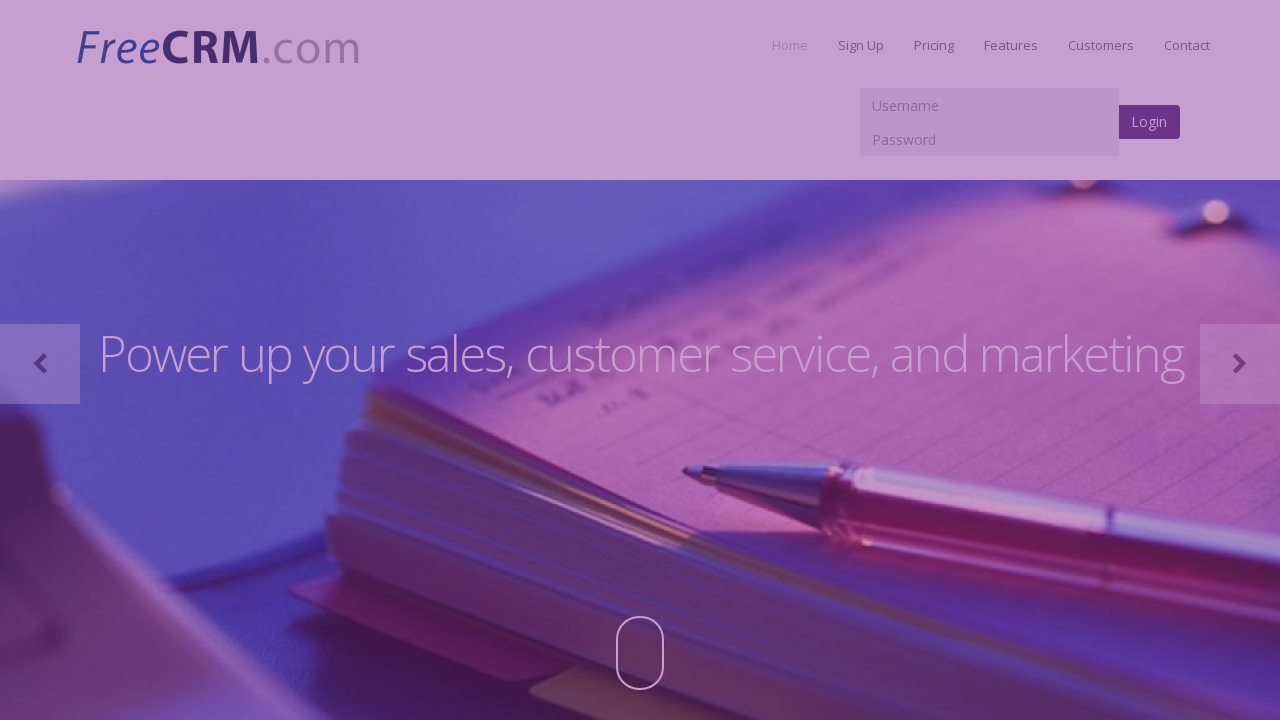

Retrieved page title: Free CRM software for customer relationship management, sales, and support.
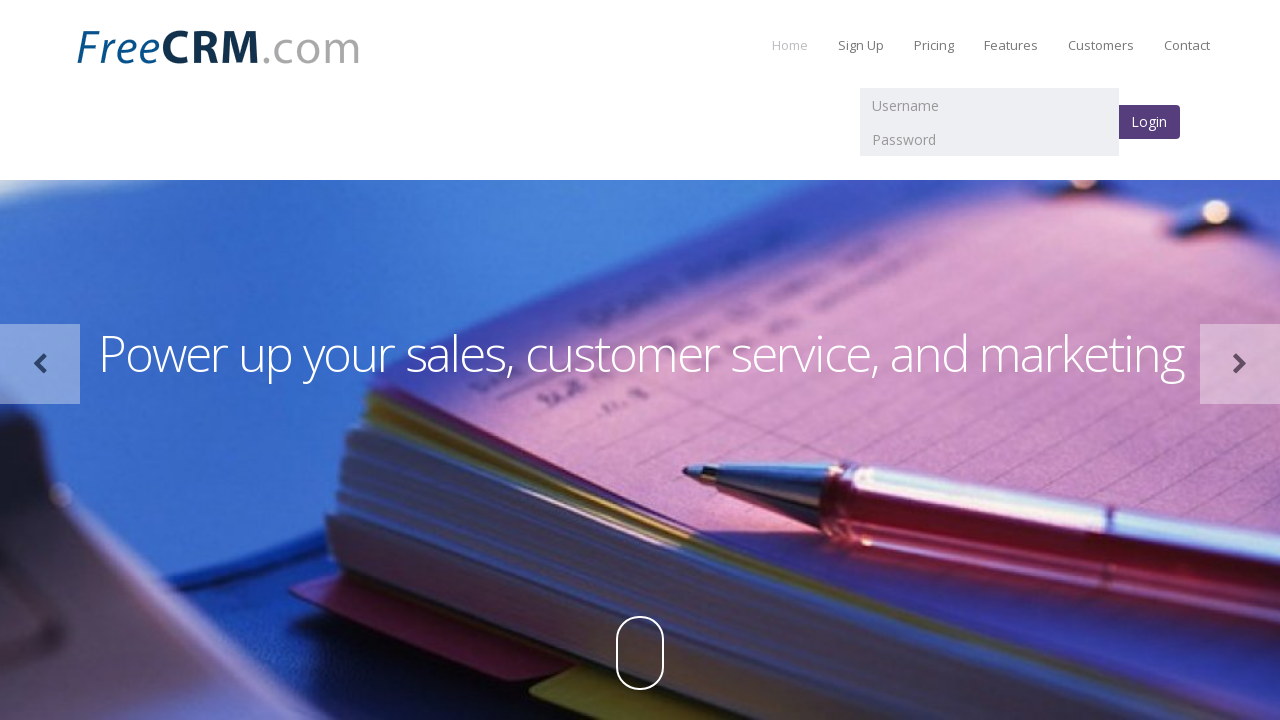

Printed page title to console
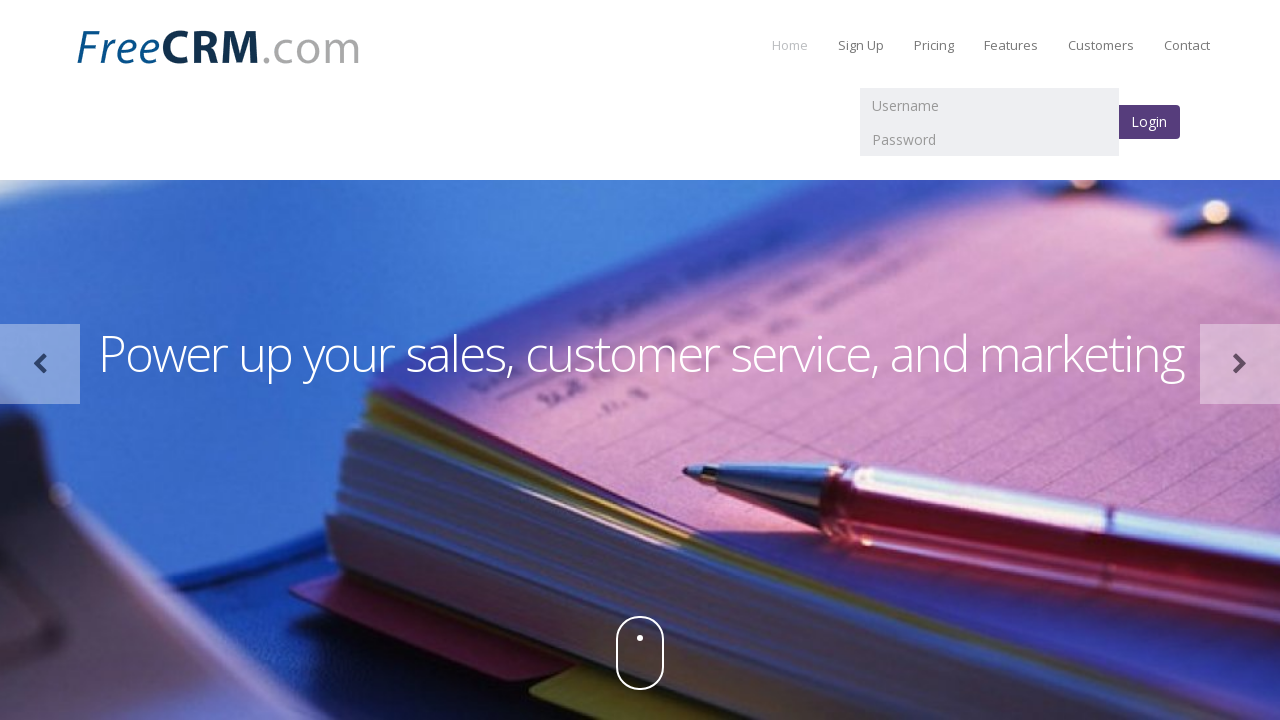

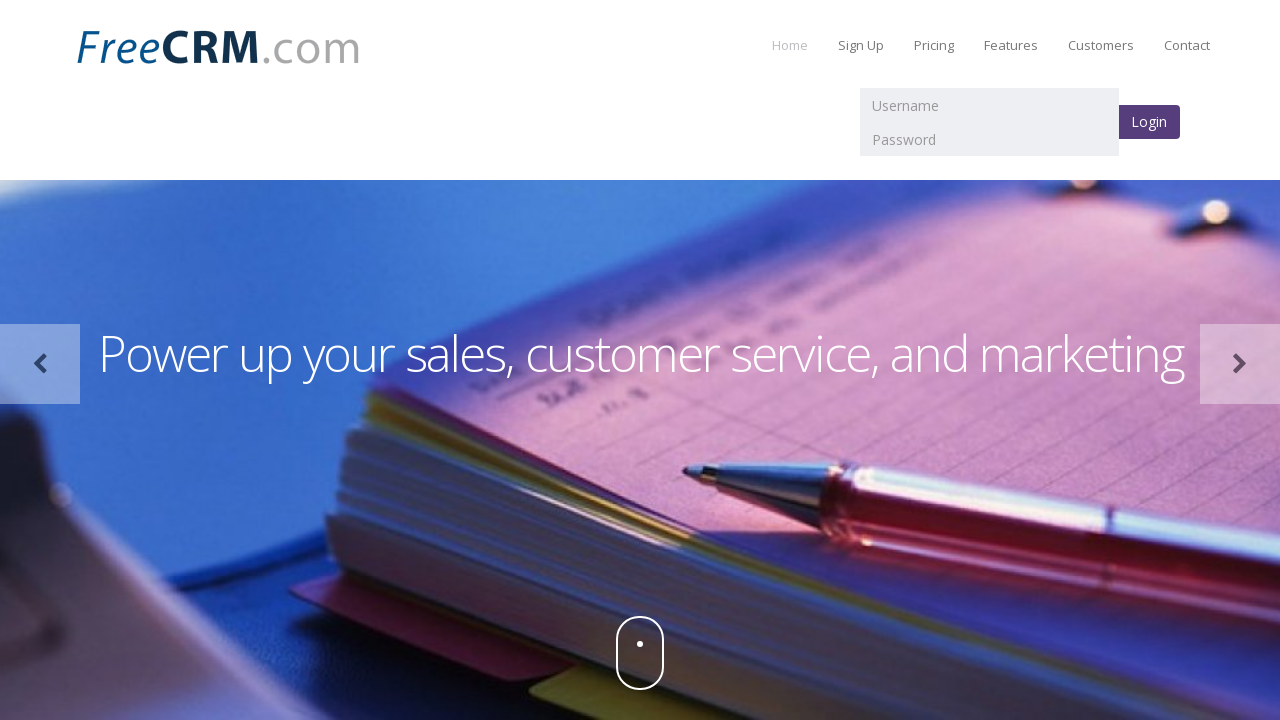